Tests checkbox functionality by clicking on checkbox 1 to select it, and ensuring checkbox 2 is also selected (clicking it if not already selected)

Starting URL: https://the-internet.herokuapp.com/checkboxes

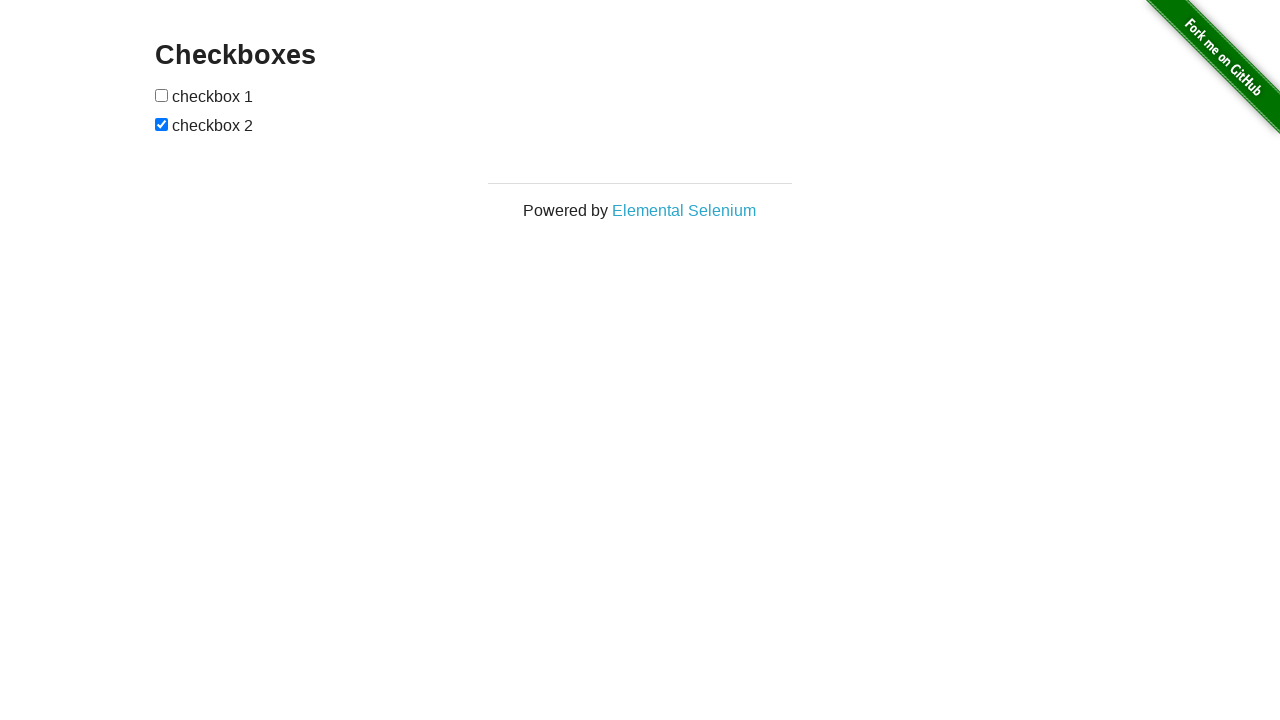

Navigated to checkboxes test page
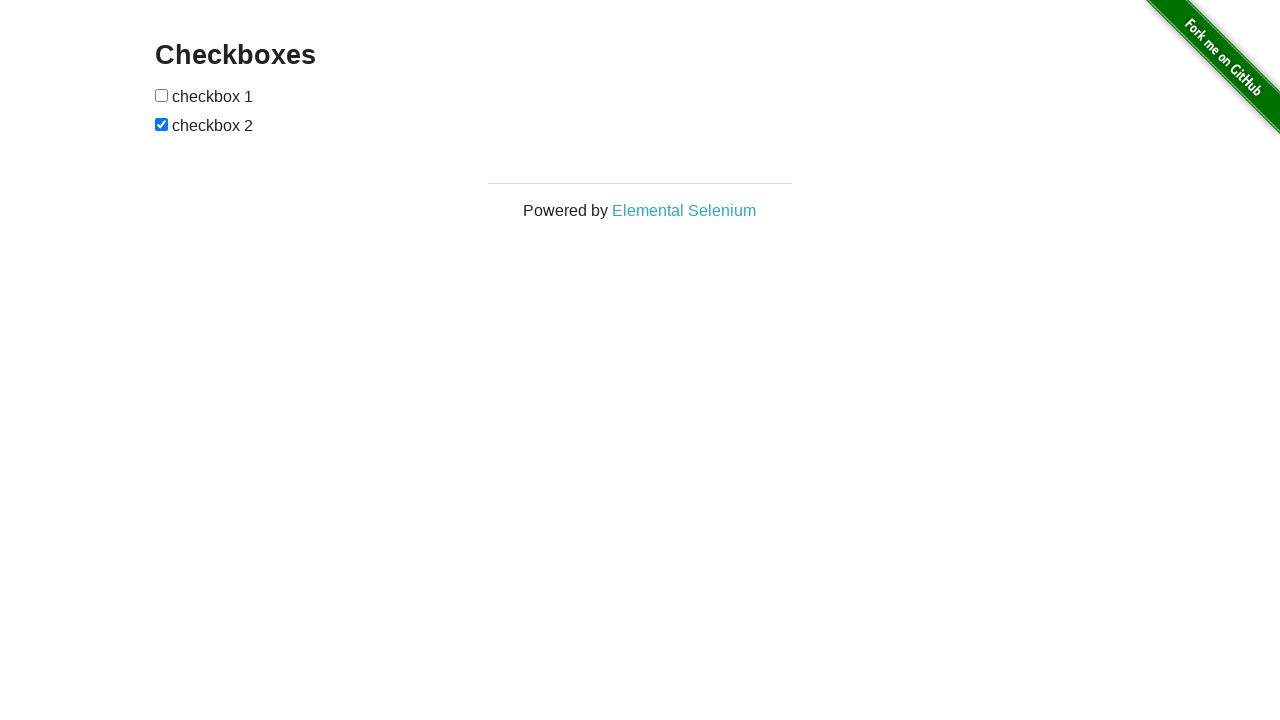

Clicked on checkbox 1 at (162, 95) on xpath=//*[@id='checkboxes']/input[1]
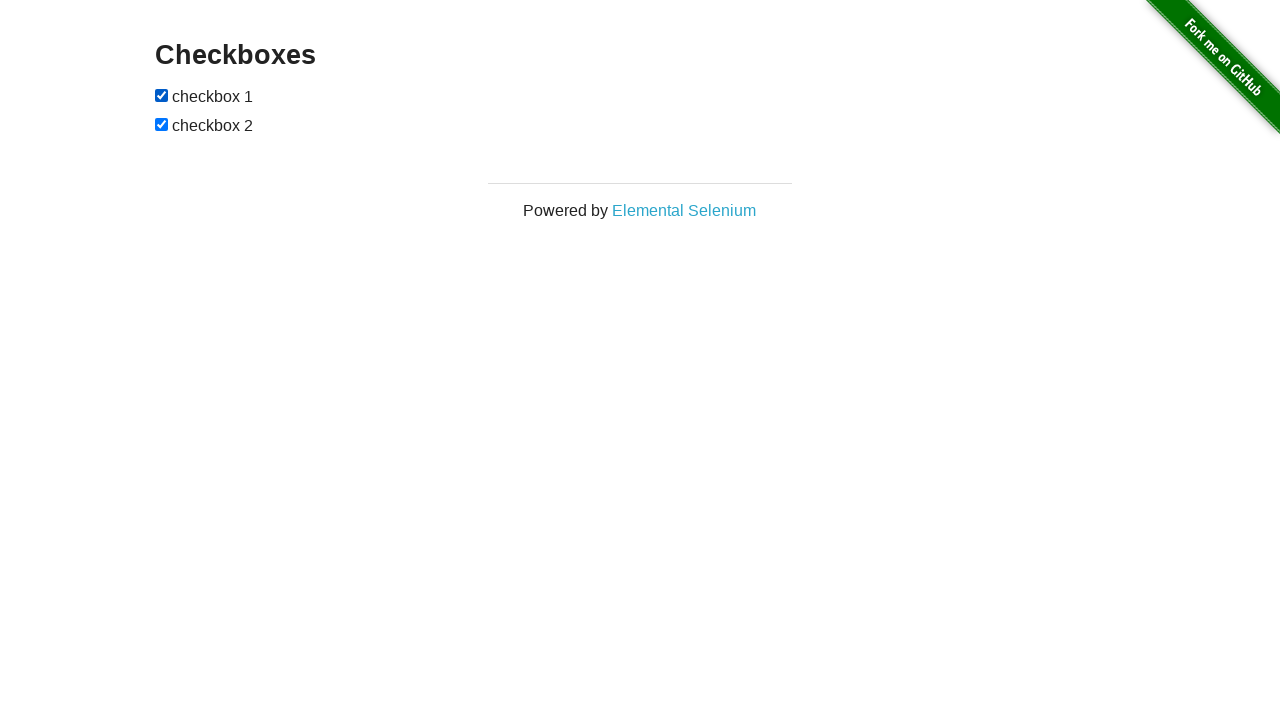

Verified checkbox 1 is checked
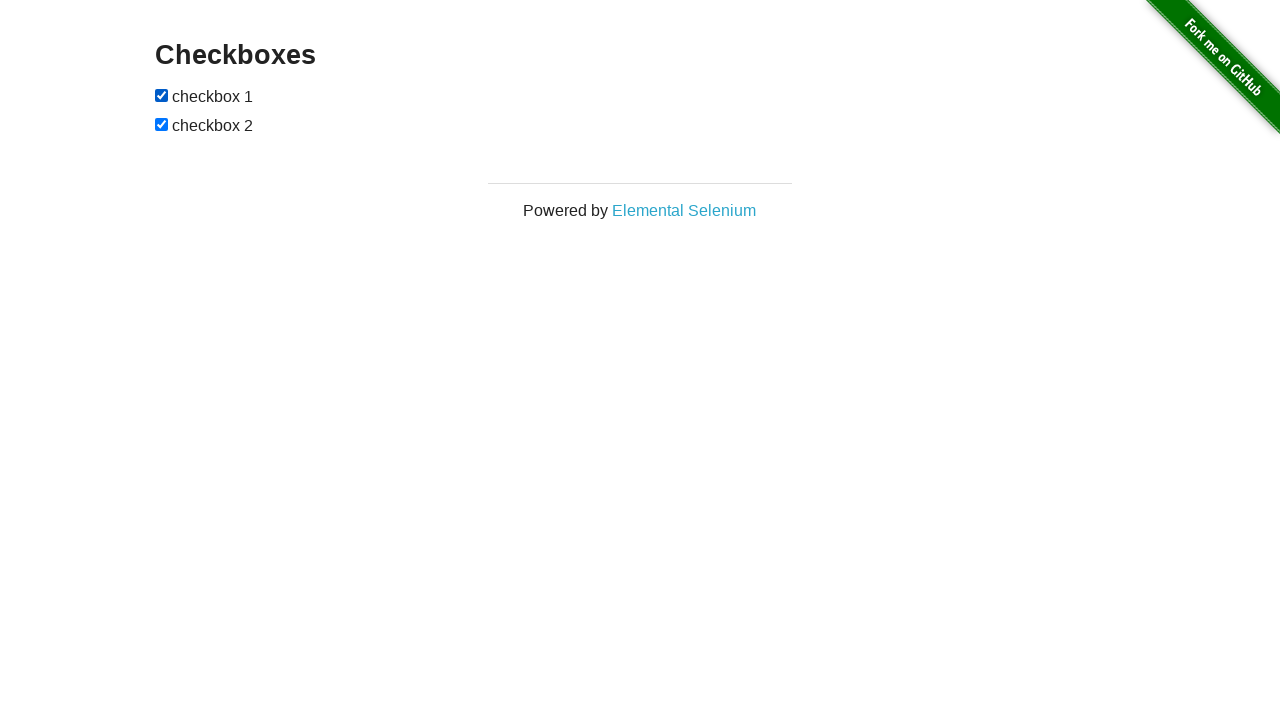

Verified checkbox 2 is checked
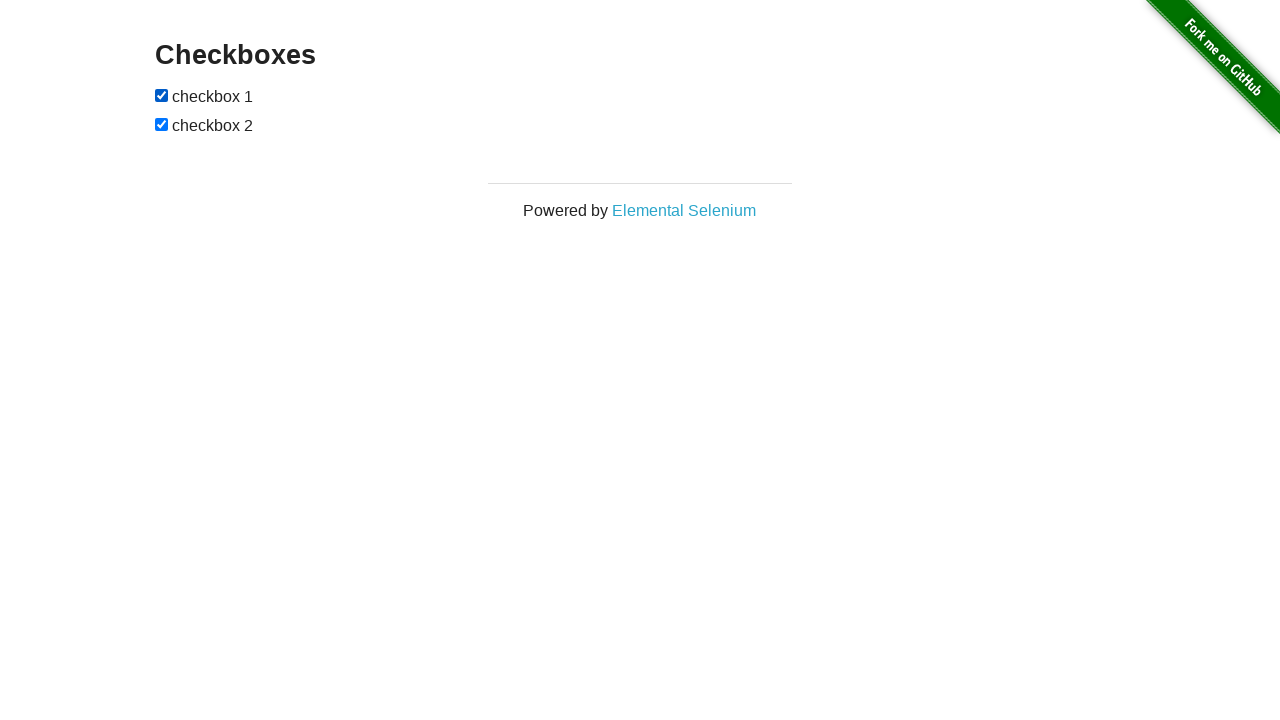

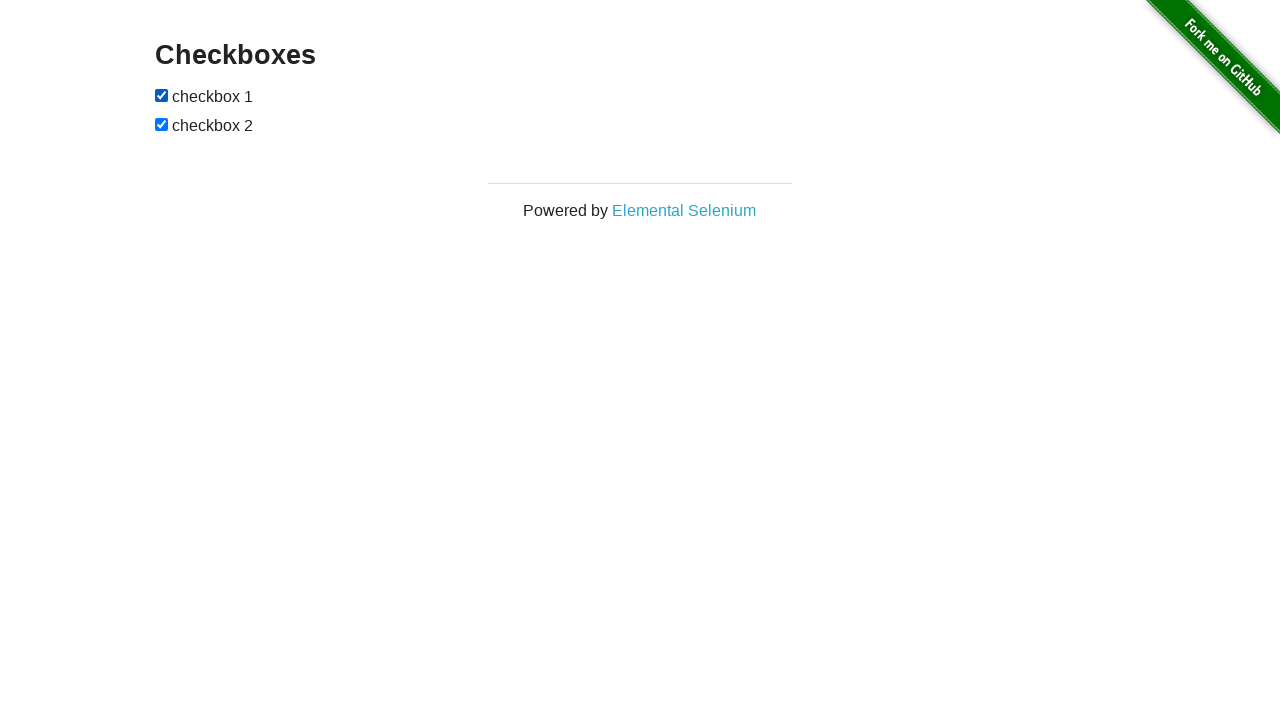